Tests JavaScript alert handling by clicking a button that triggers an alert and accepting it

Starting URL: https://the-internet.herokuapp.com/javascript_alerts

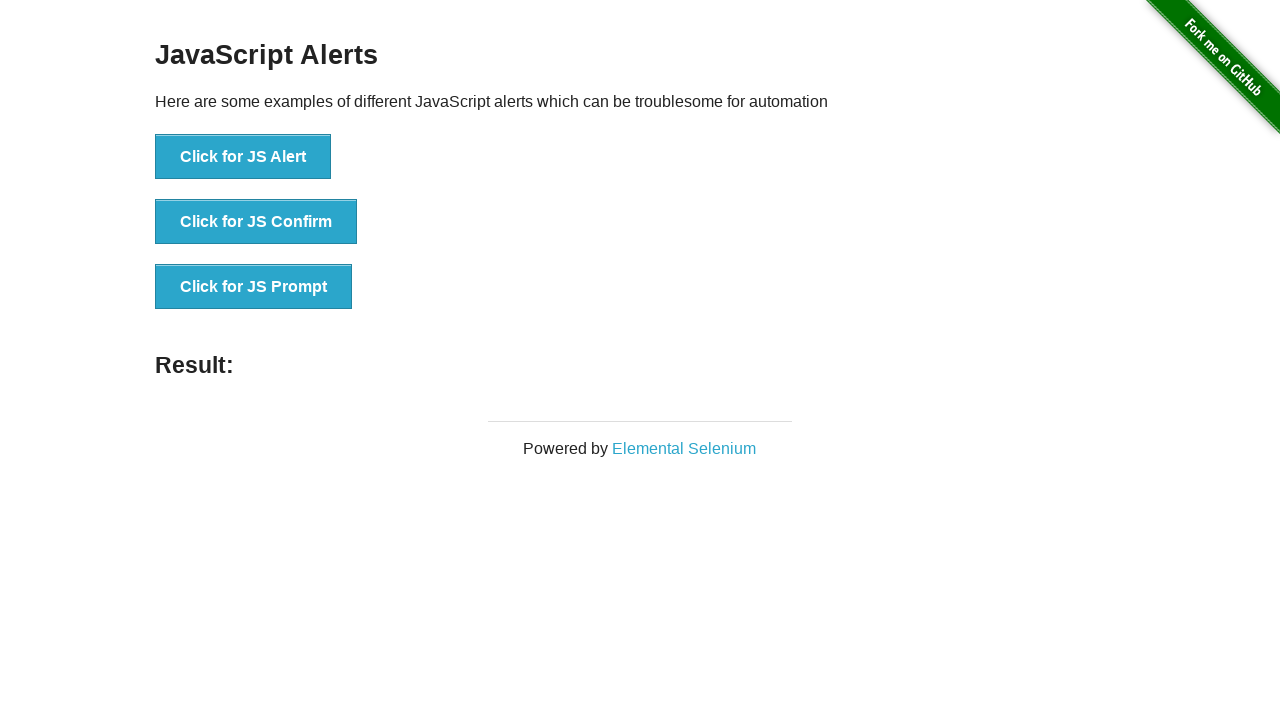

Set up dialog handler to automatically accept alerts
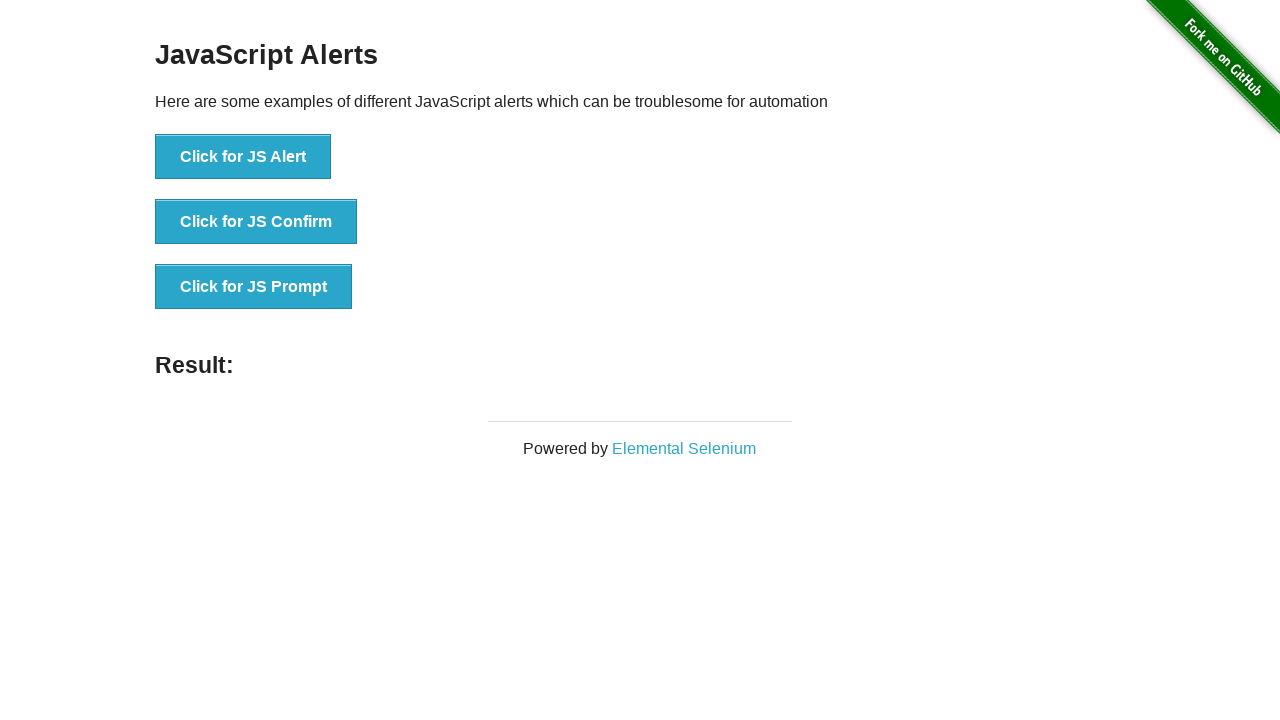

Clicked JS Alert button to trigger JavaScript alert at (243, 157) on xpath=//button[contains(., 'JS Alert')]
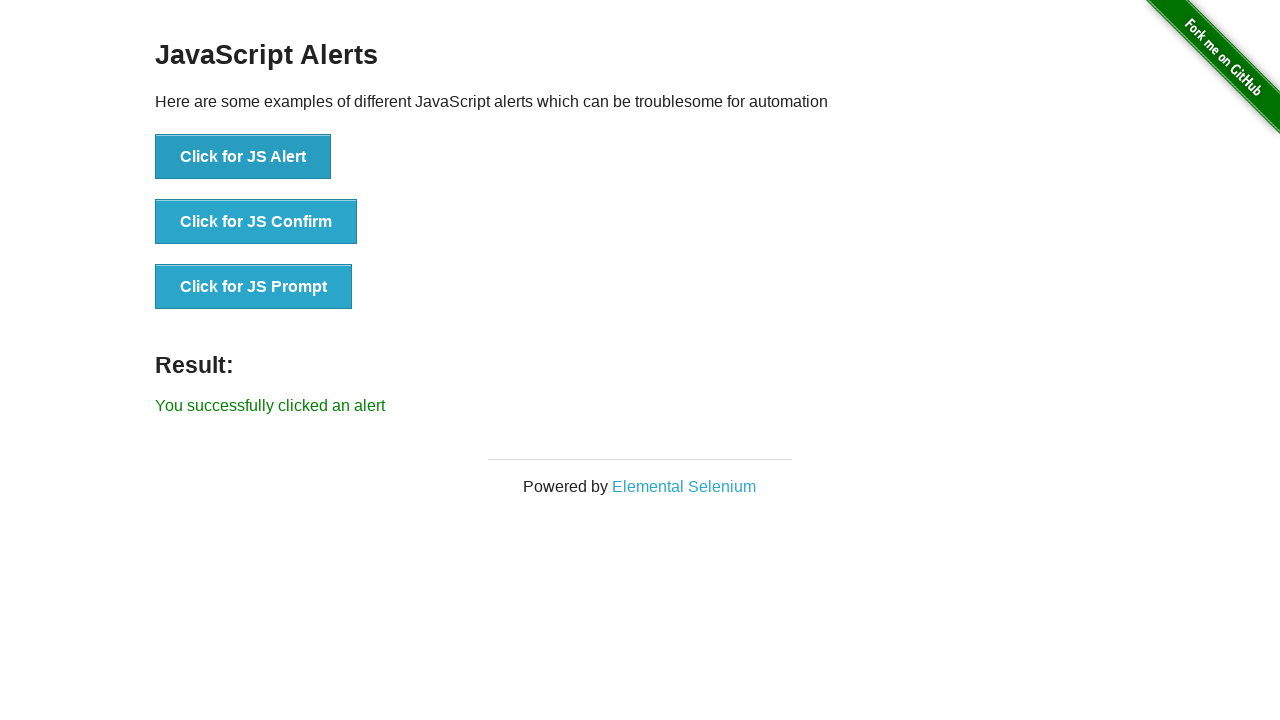

Alert was accepted and result message appeared
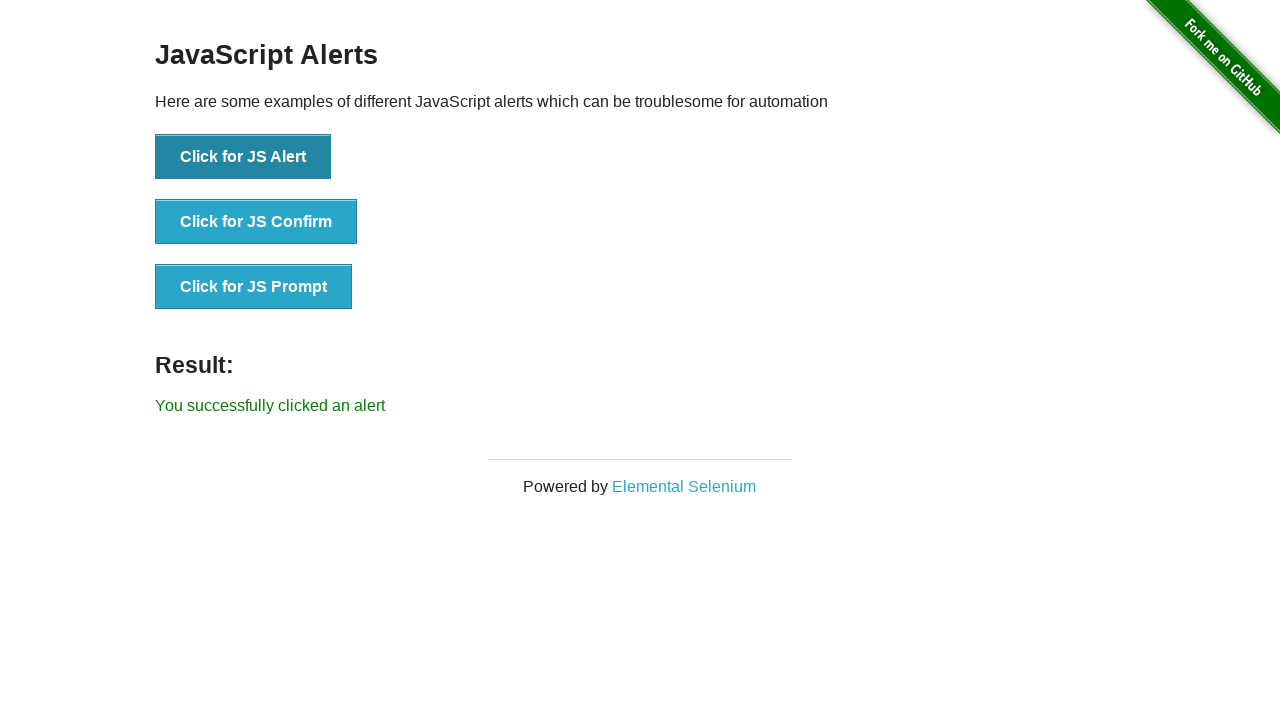

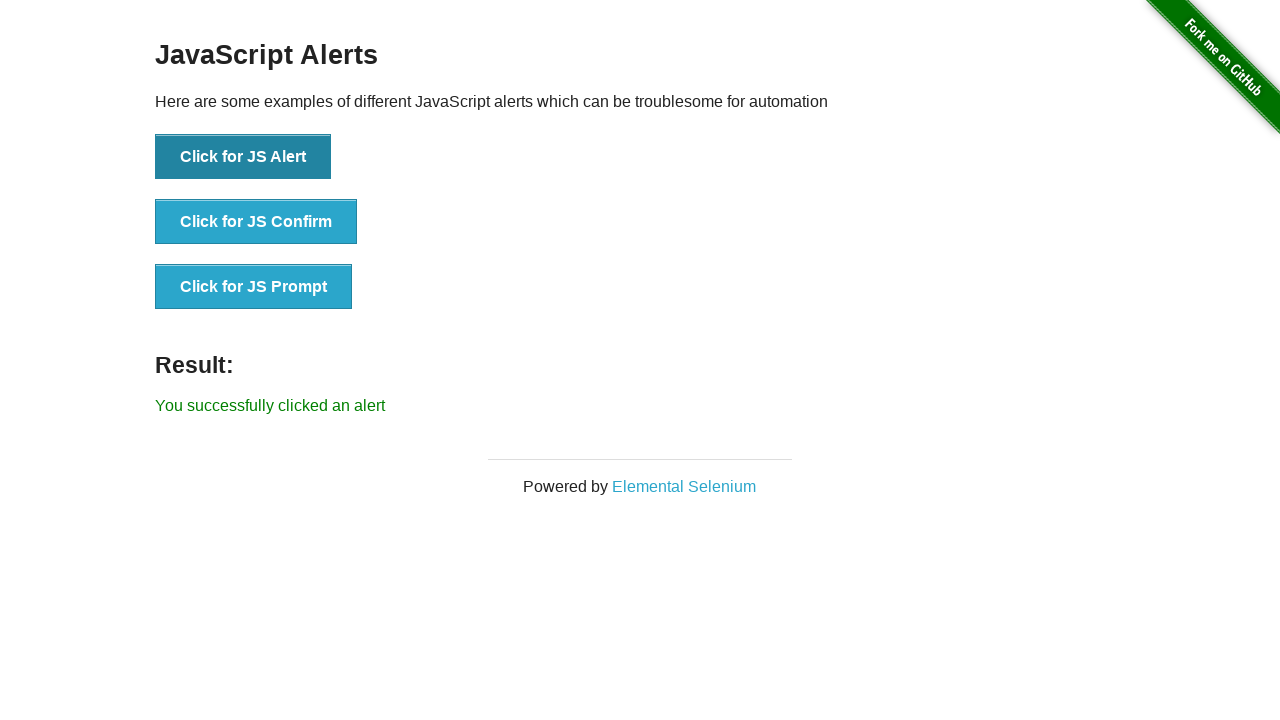